Tests selecting multiple checkboxes in a product table by finding rows for Tablet, Smartwatch, and Wireless Earbuds and checking their checkboxes

Starting URL: https://testautomationpractice.blogspot.com/

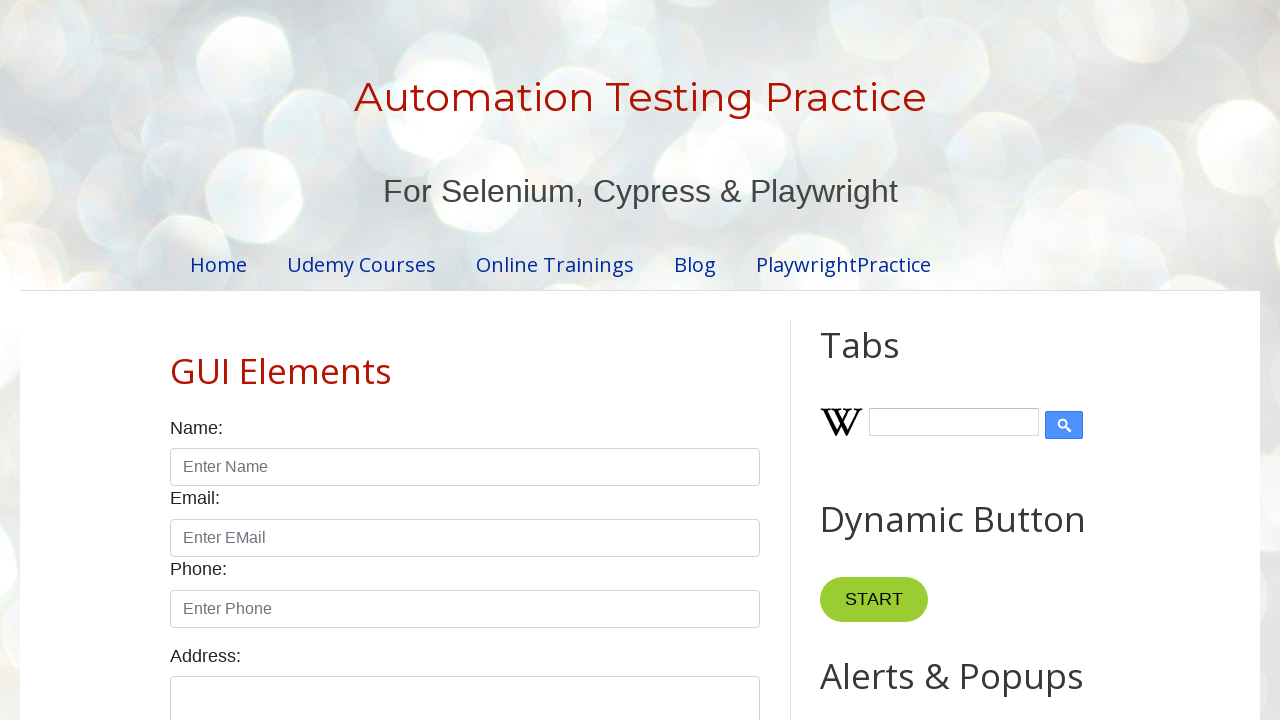

Located the product table by ID
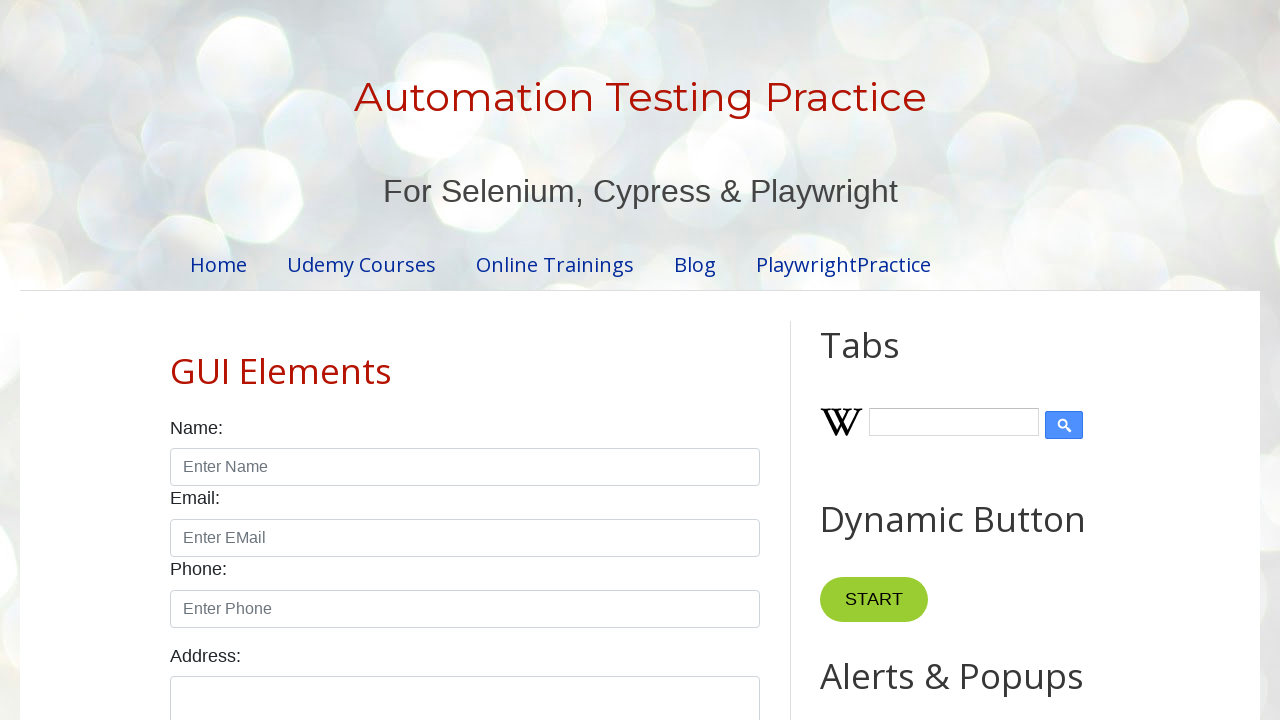

Located all table body rows
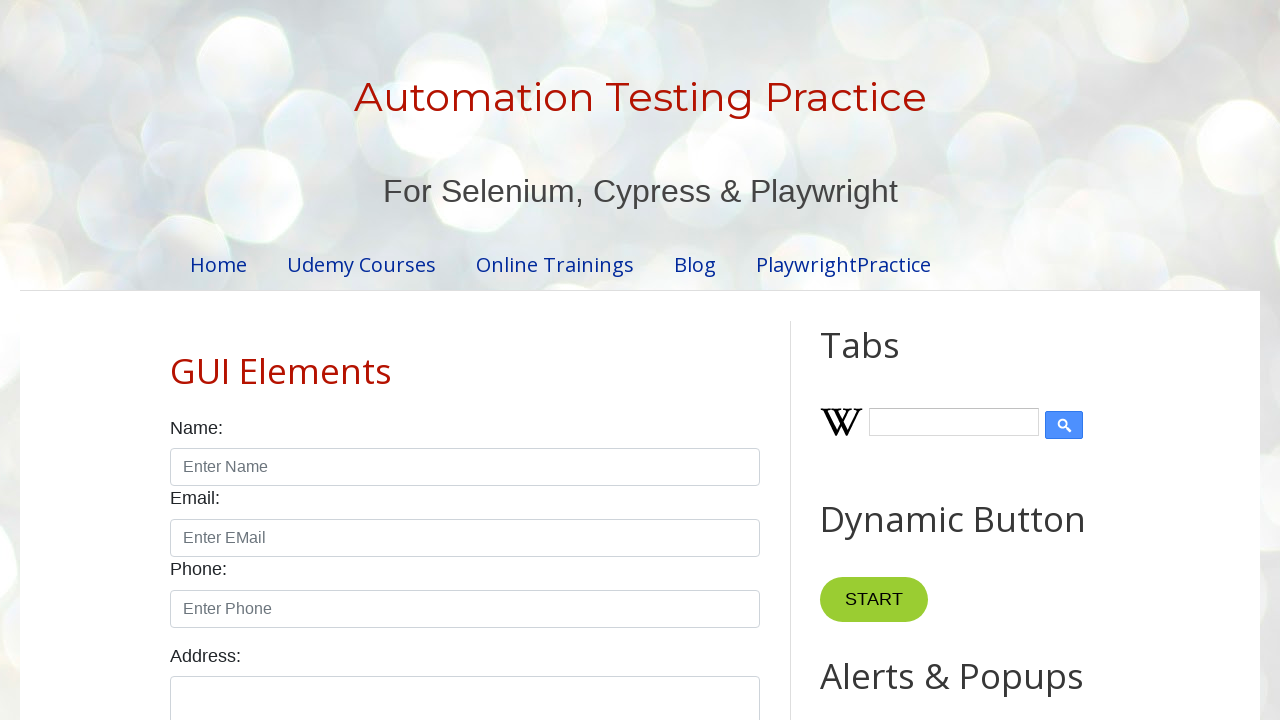

Found the Tablet product row
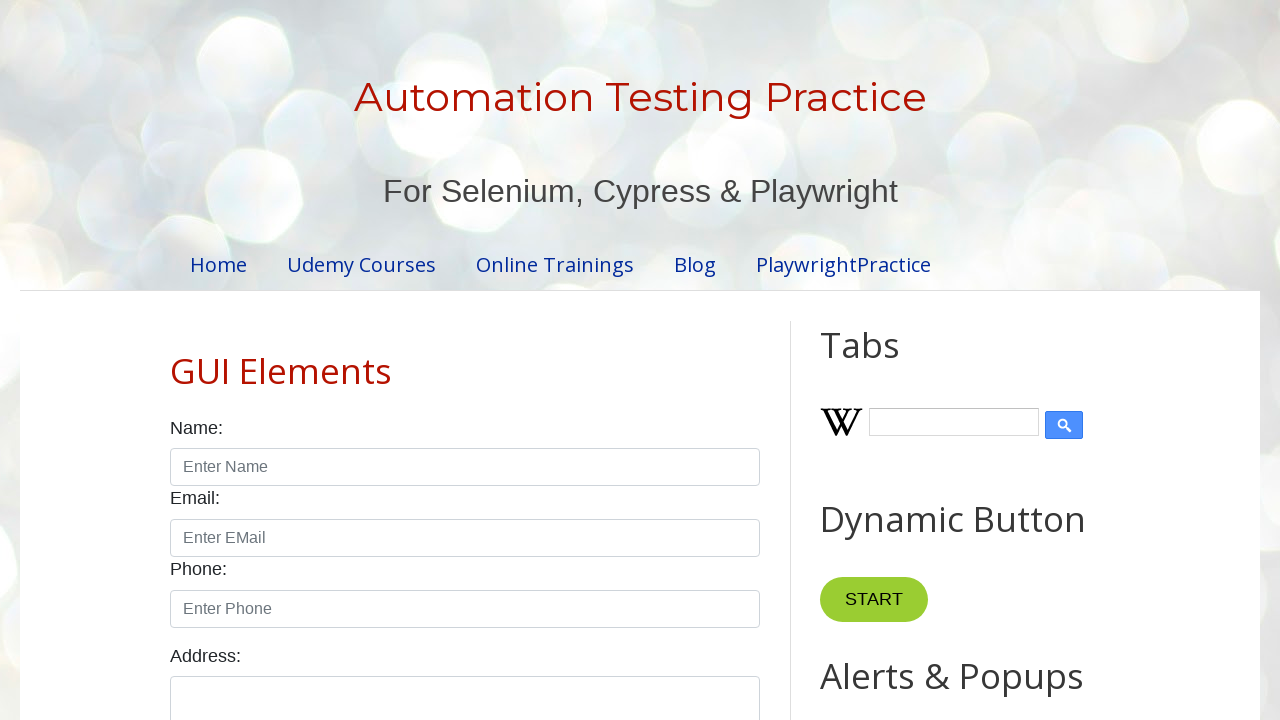

Checked the Tablet checkbox at (651, 360) on #productTable >> tbody tr >> internal:has-text="Tablet"i >> internal:has="td" >>
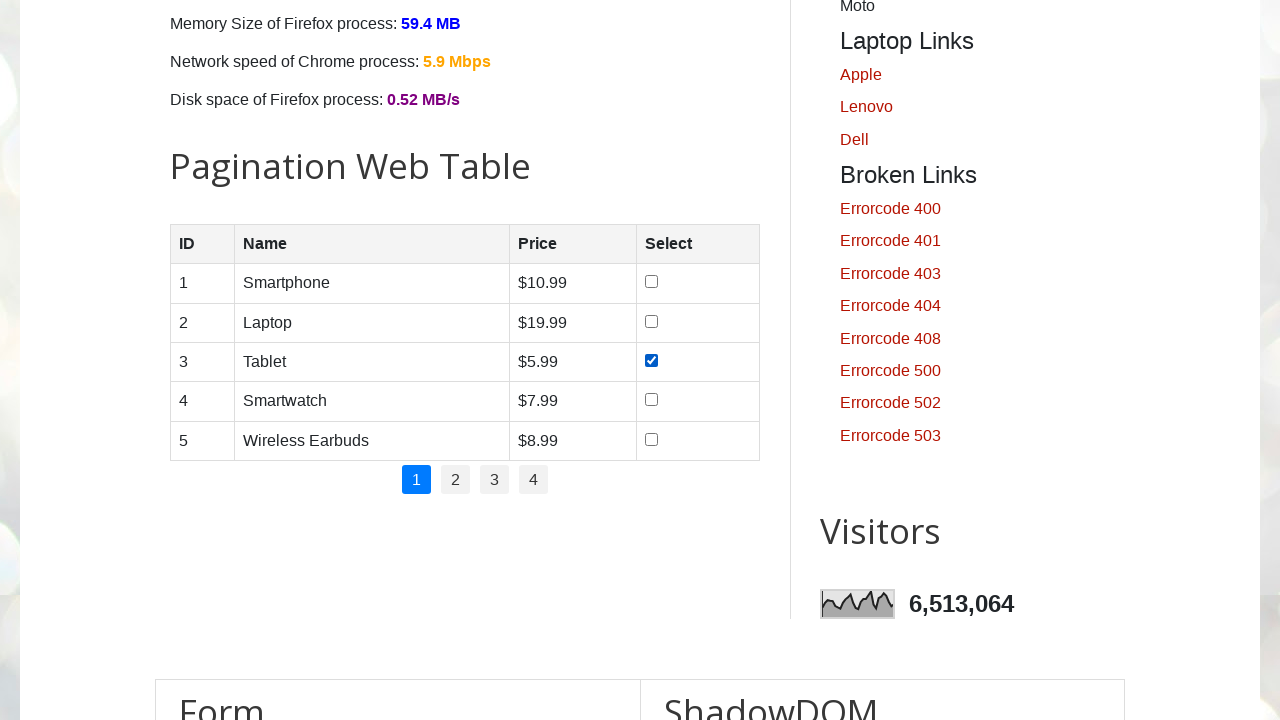

Found the Smartwatch product row
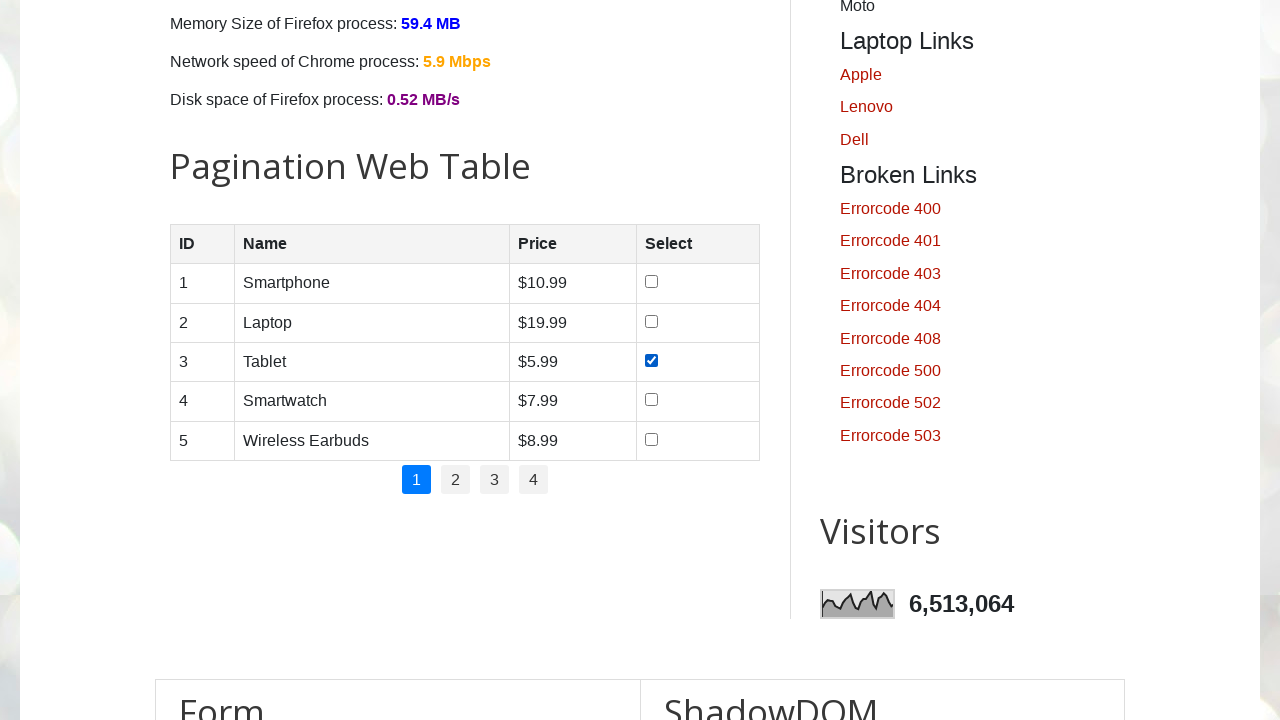

Checked the Smartwatch checkbox at (651, 400) on #productTable >> tbody tr >> internal:has-text="Smartwatch"i >> internal:has="td
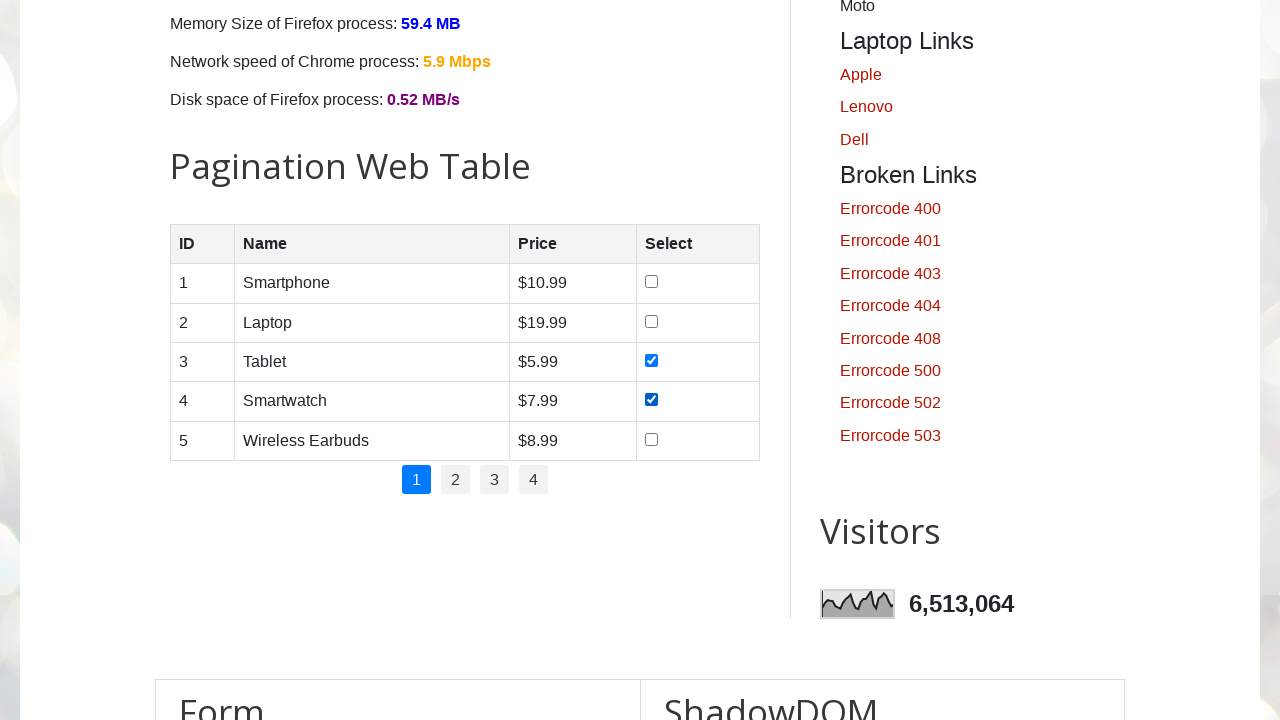

Found the Wireless Earbuds product row
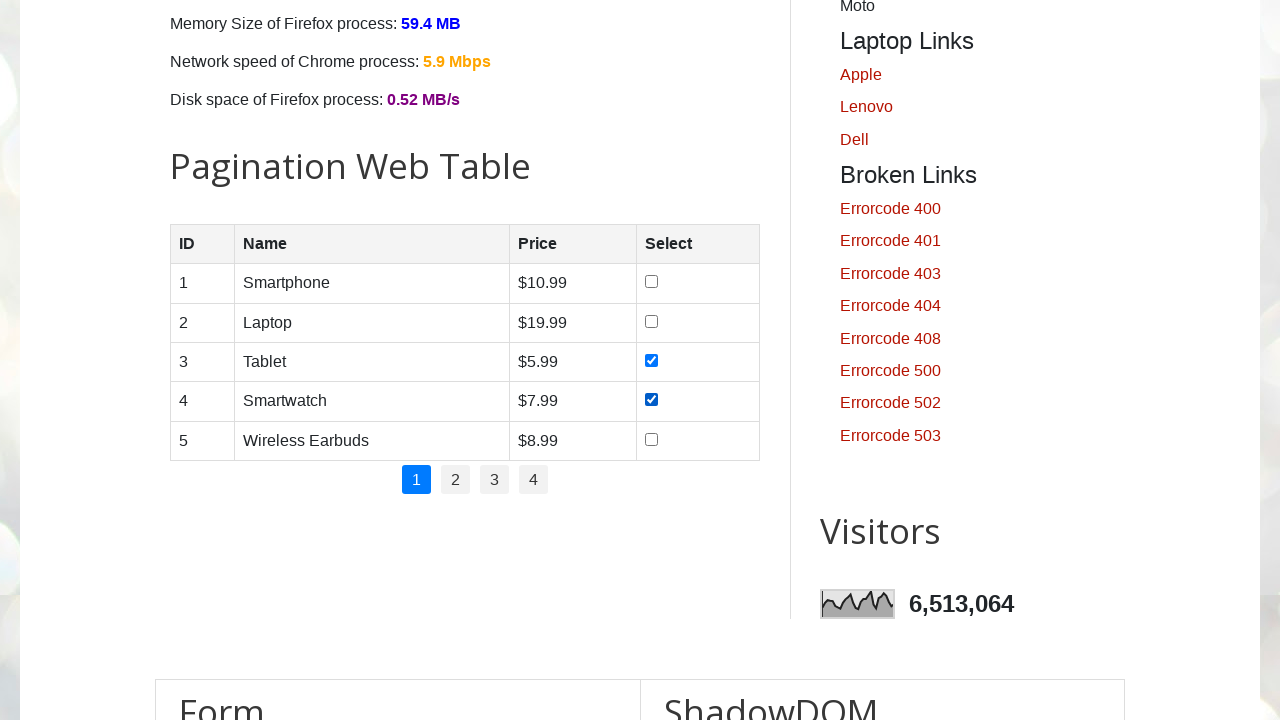

Checked the Wireless Earbuds checkbox at (651, 439) on #productTable >> tbody tr >> internal:has-text="Wireless Earbuds"i >> internal:h
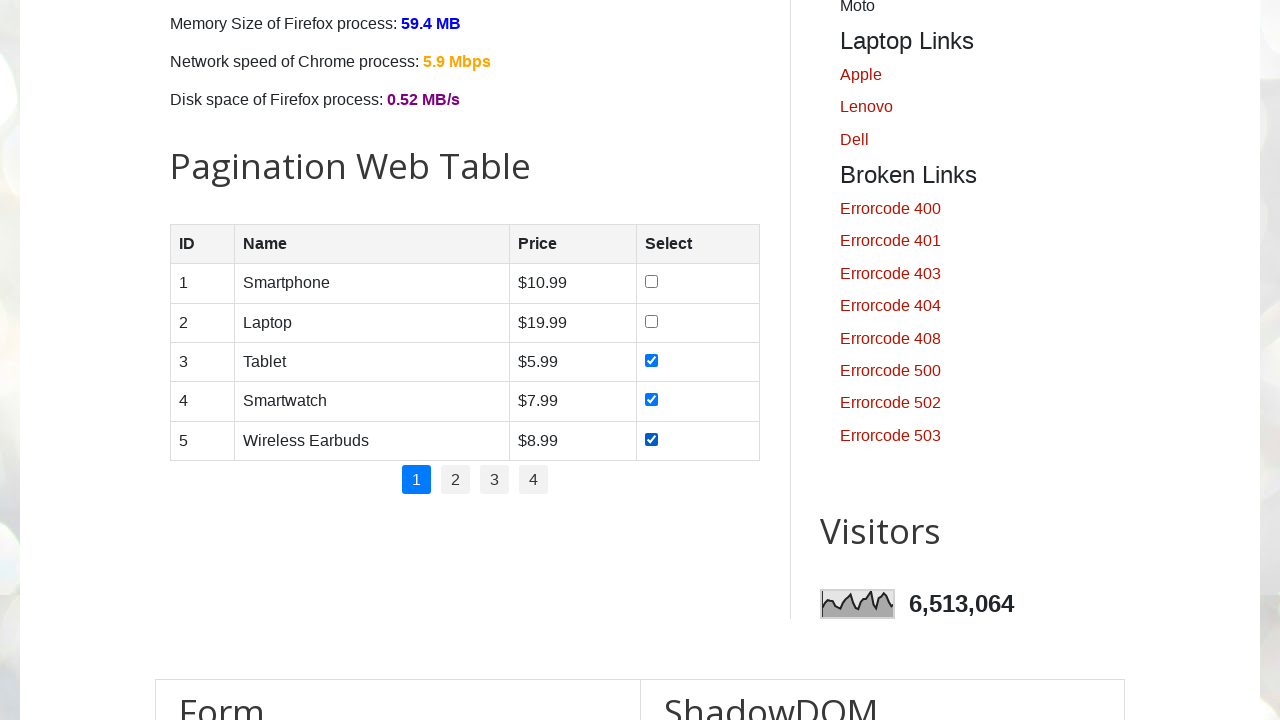

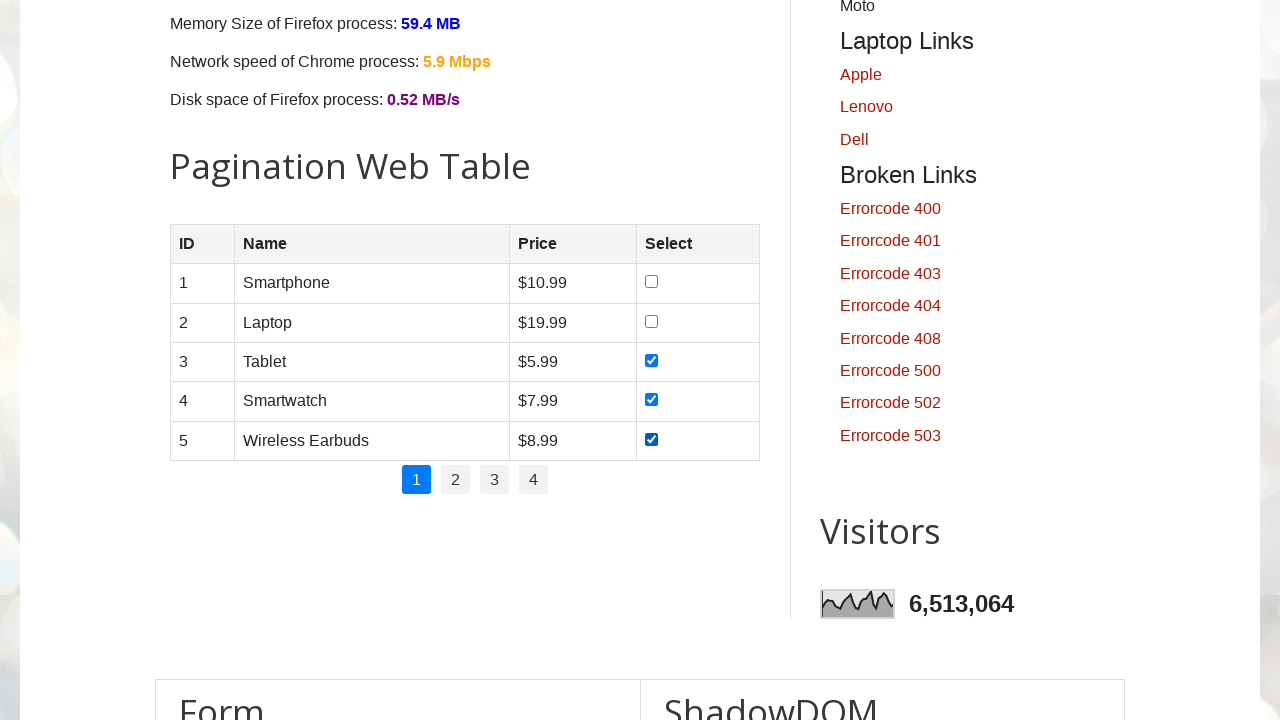